Tests the text box form validation by entering an invalid email format and verifying the error state appears on the email field

Starting URL: https://demoqa.com/text-box

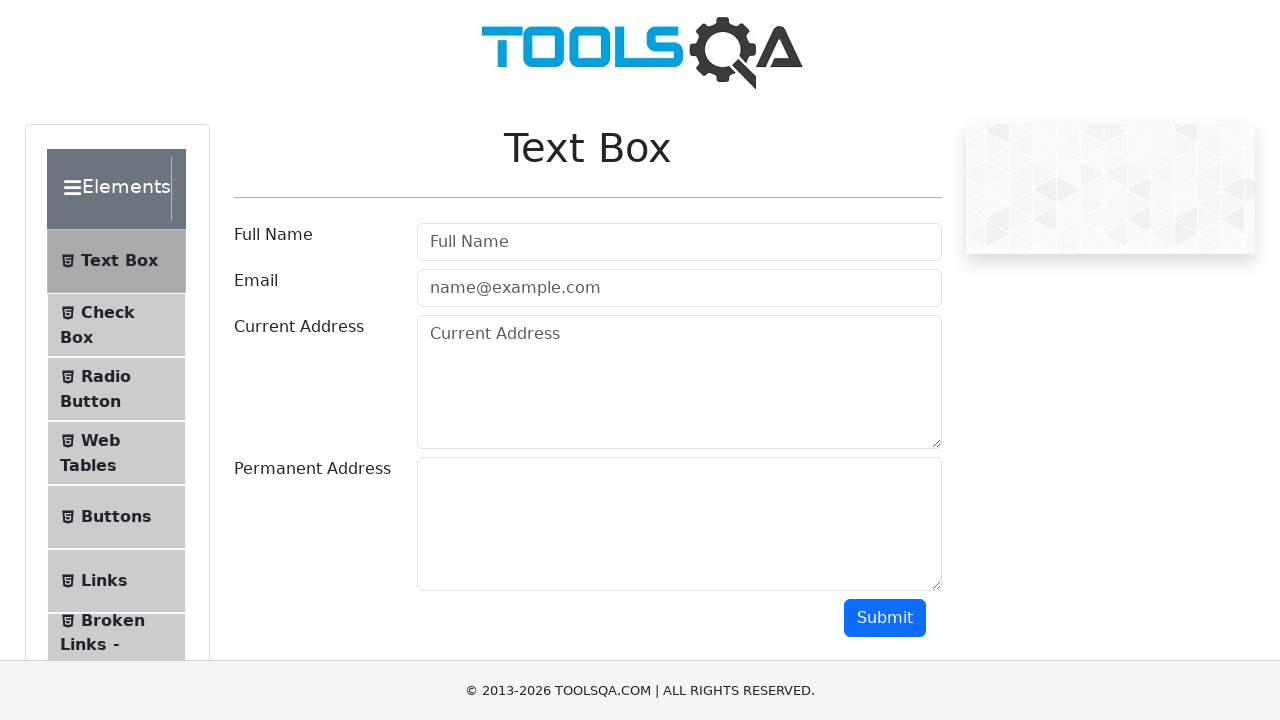

Filled full name field with 'So Hello!' on #userName
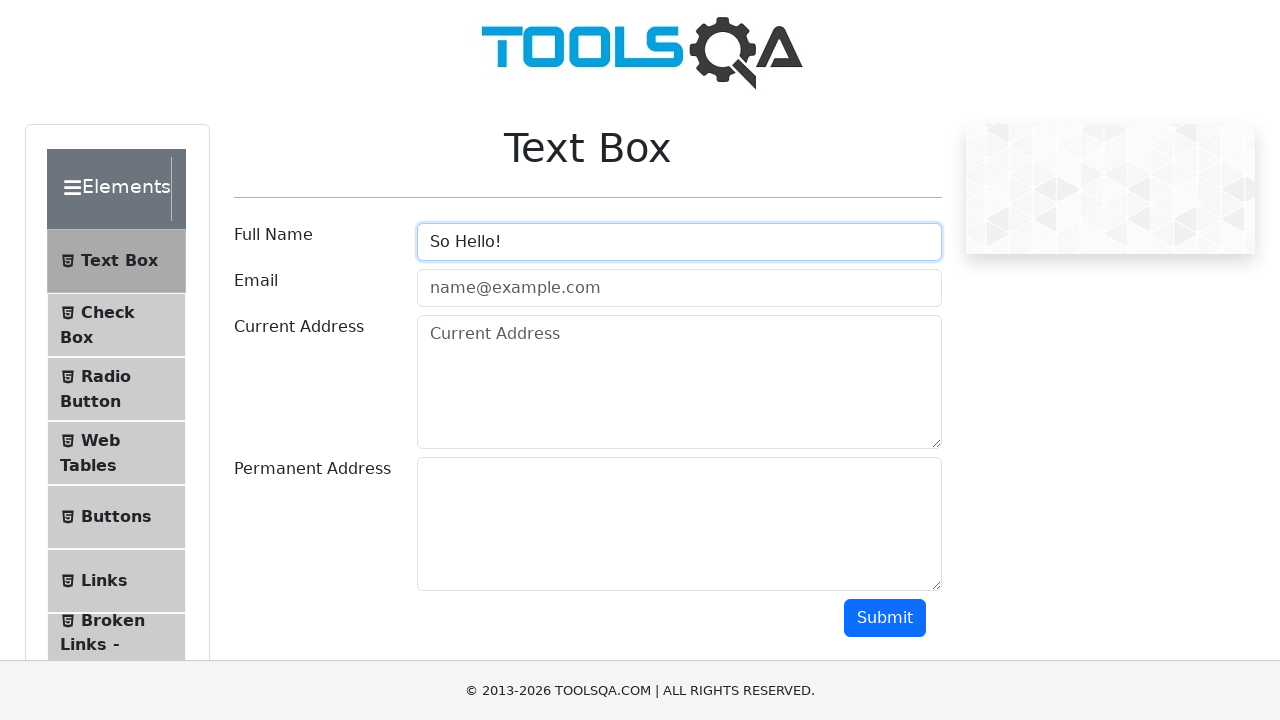

Filled email field with invalid format 'wrongEmail' on #userEmail
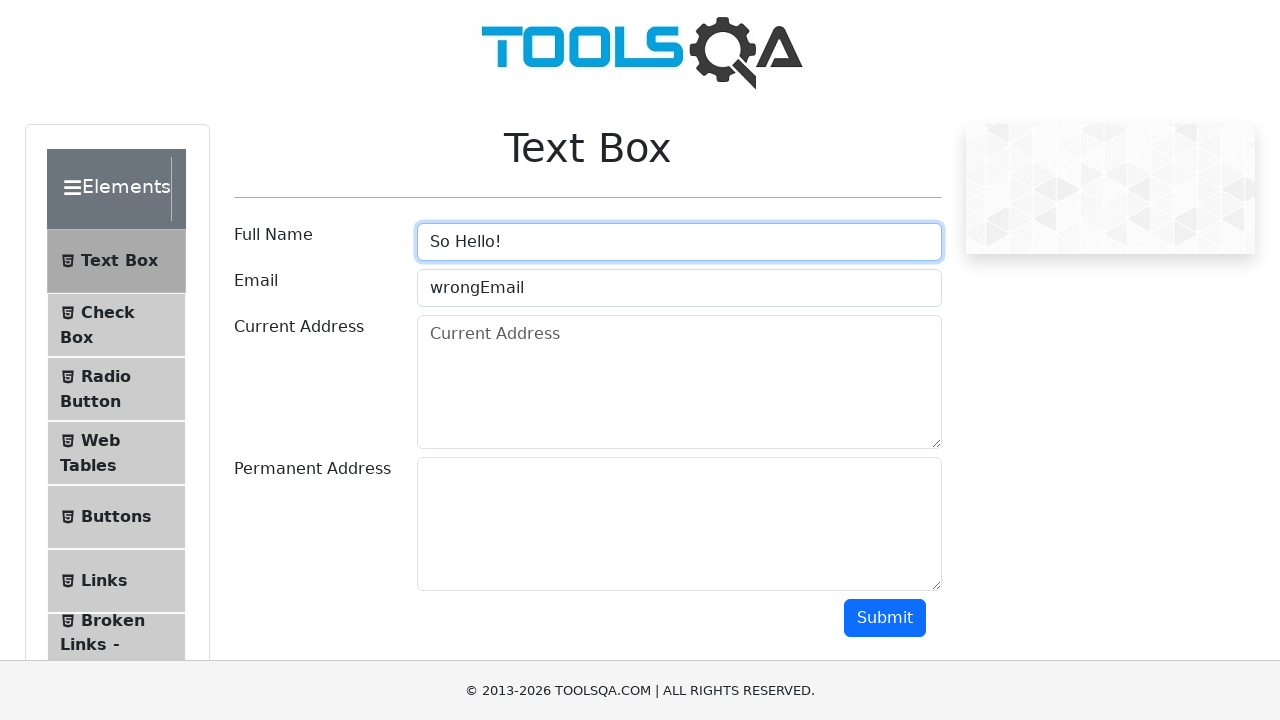

Filled current address field with 'Moscow' on #currentAddress
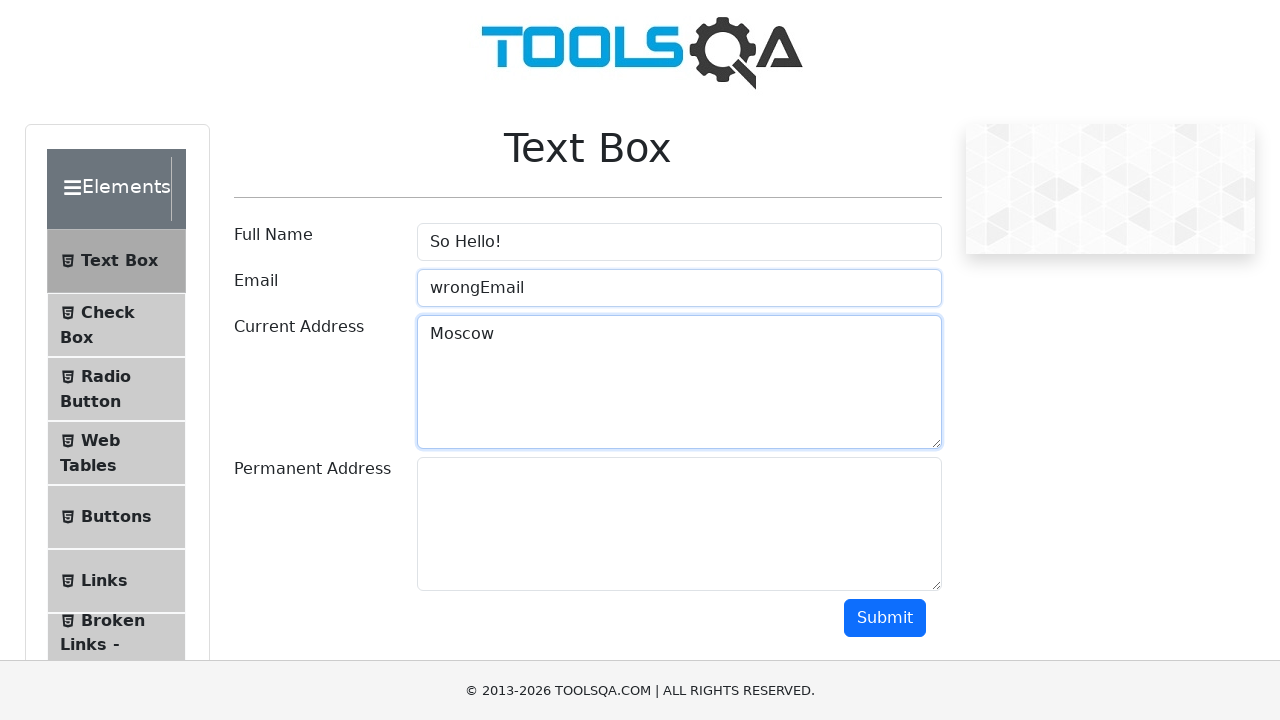

Filled permanent address field with 'SPb' on #permanentAddress
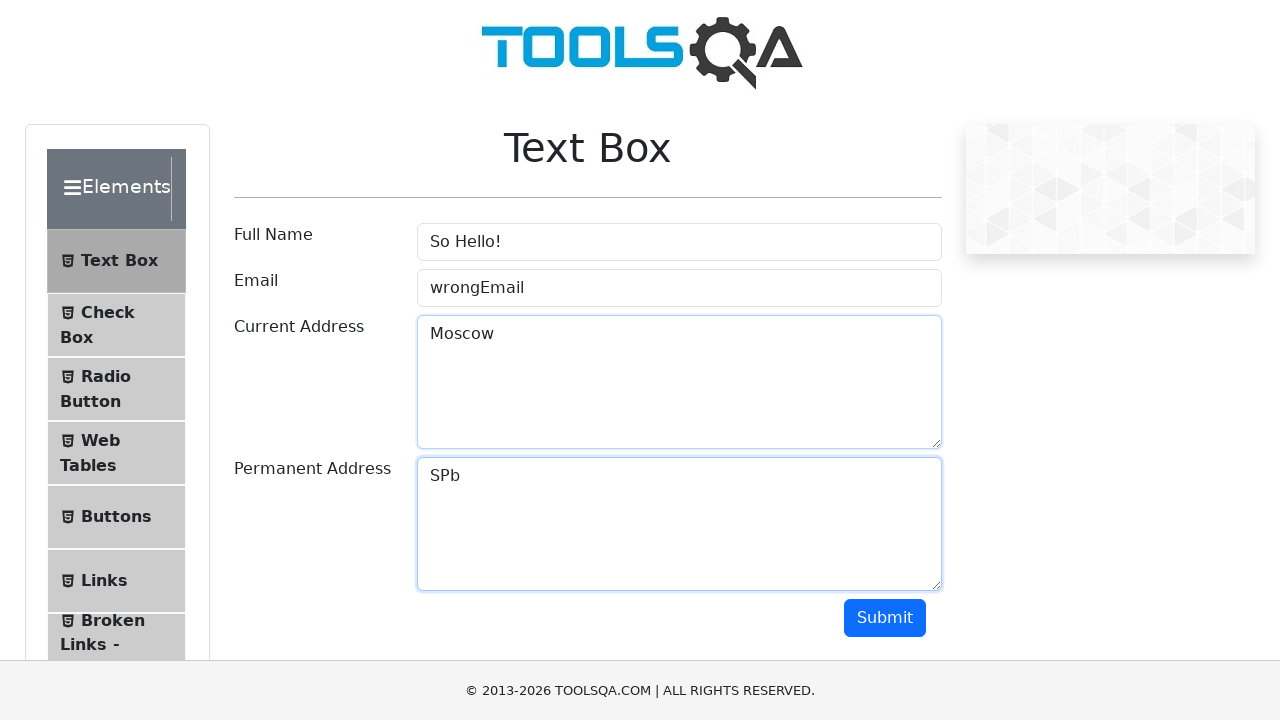

Clicked submit button to trigger form validation at (885, 618) on #submit
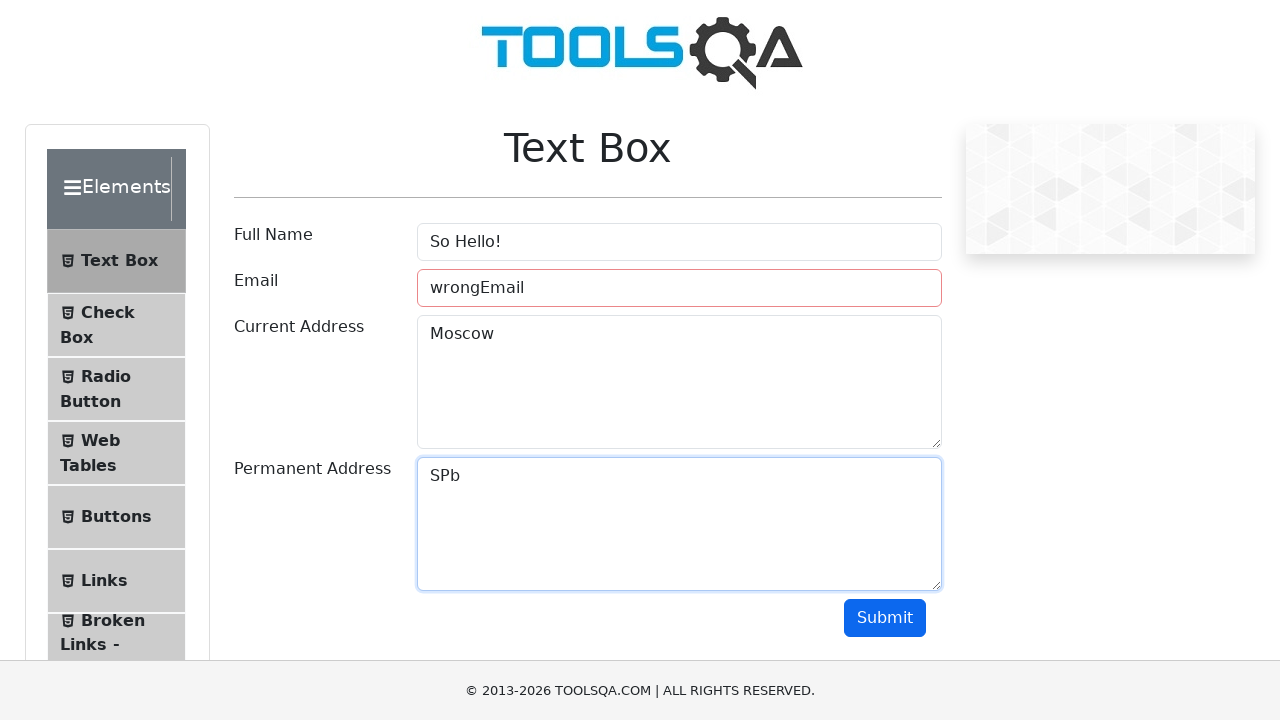

Email field error state appeared, validating incorrect email format rejection
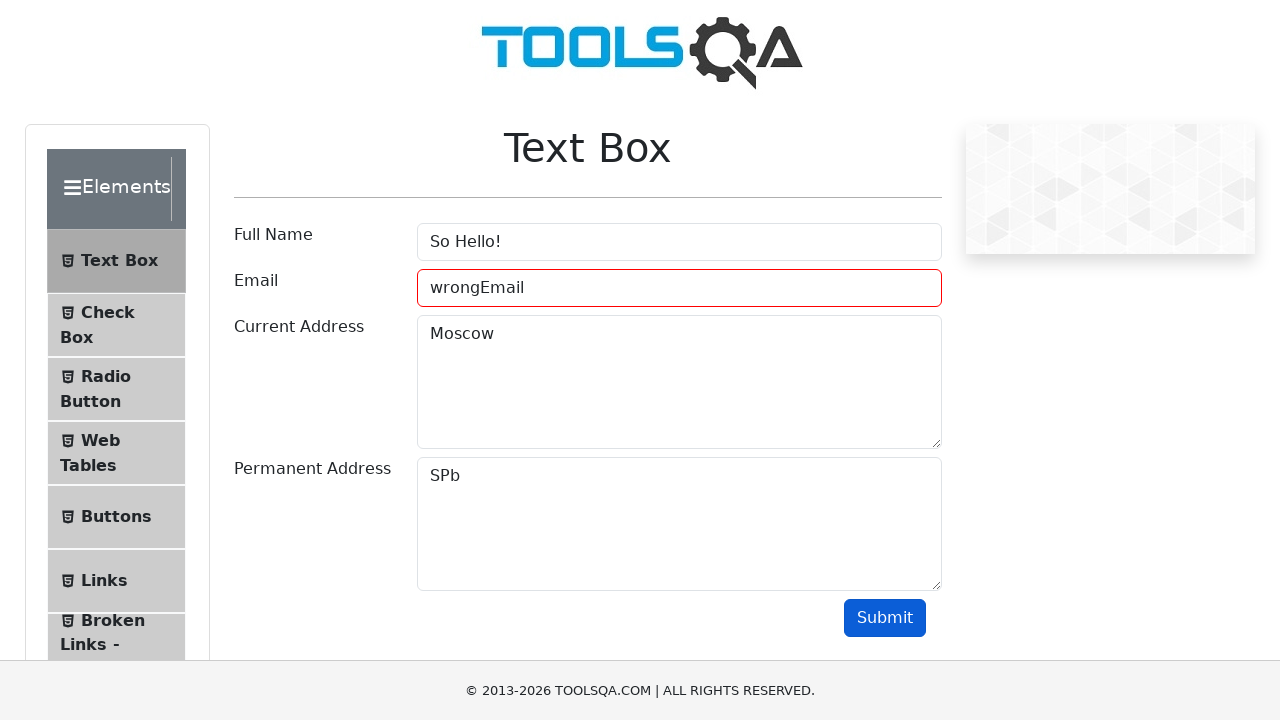

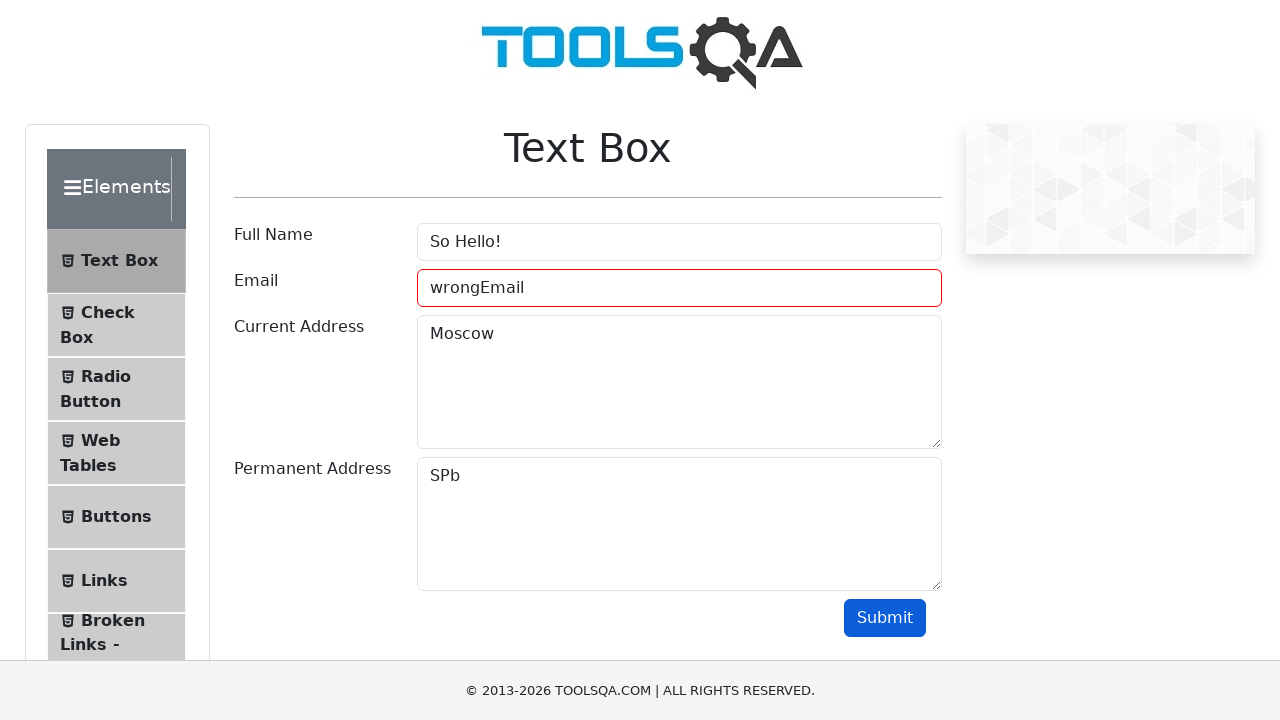